Tests that the Browse Languages table has the correct column headers

Starting URL: http://www.99-bottles-of-beer.net/

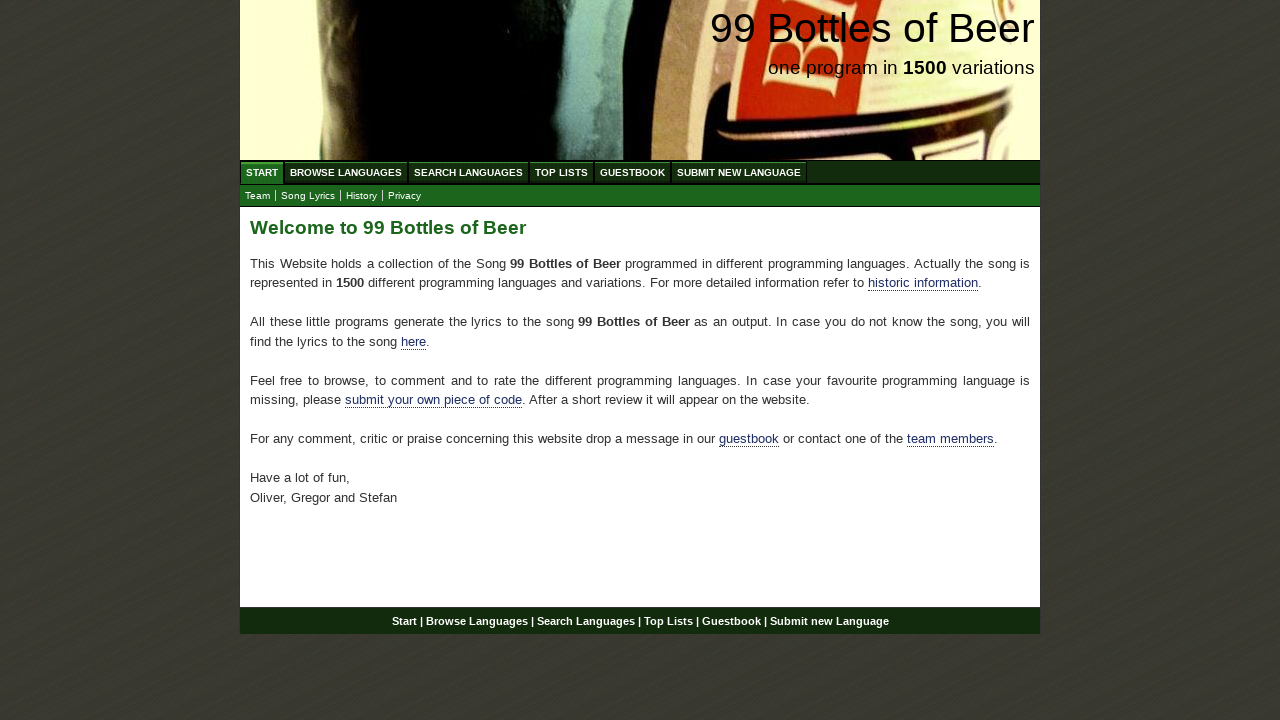

Clicked Browse Languages menu at (346, 172) on text=Browse Languages
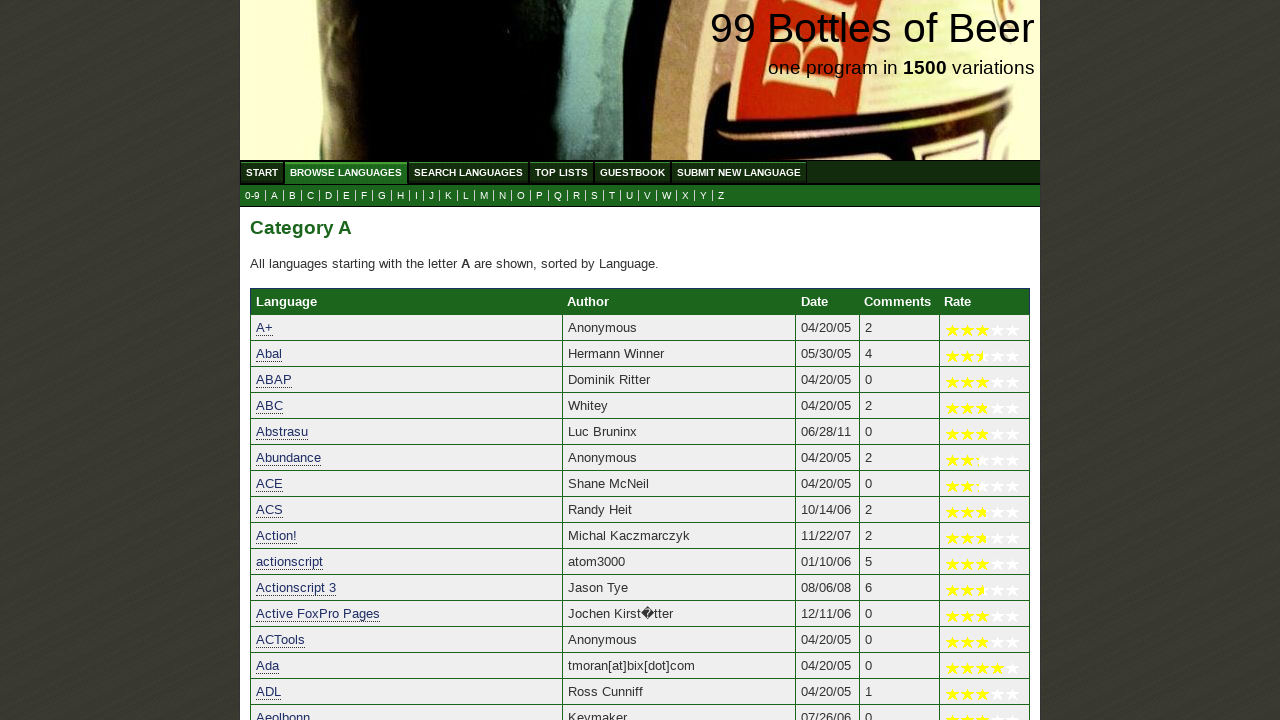

Located table headers
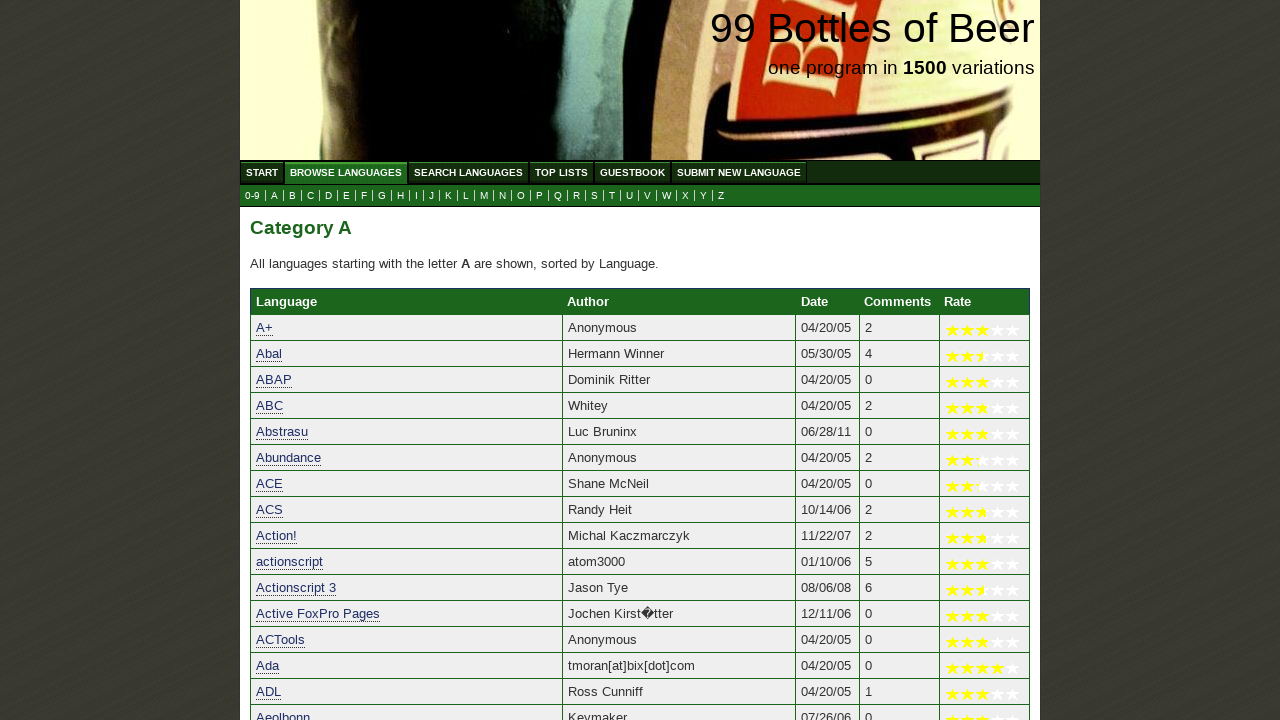

Retrieved actual header text contents
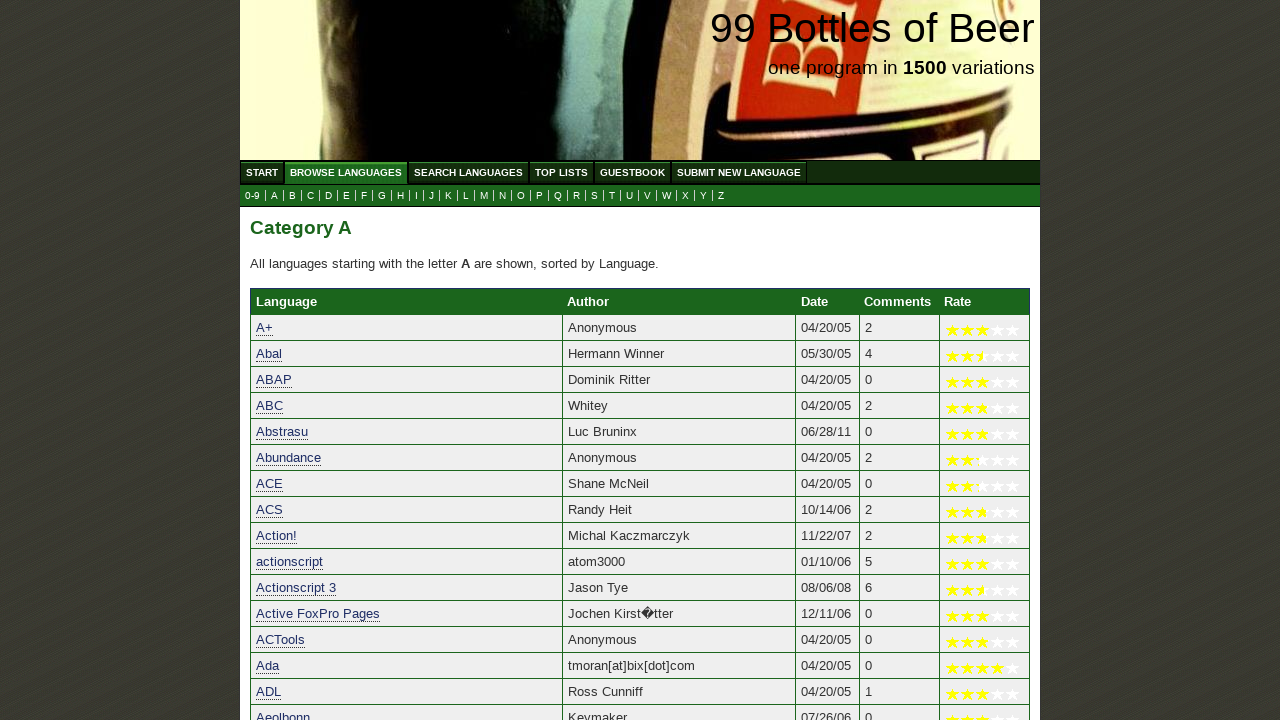

Verified table headers match expected headers: Language, Author, Date, Comments, Rate
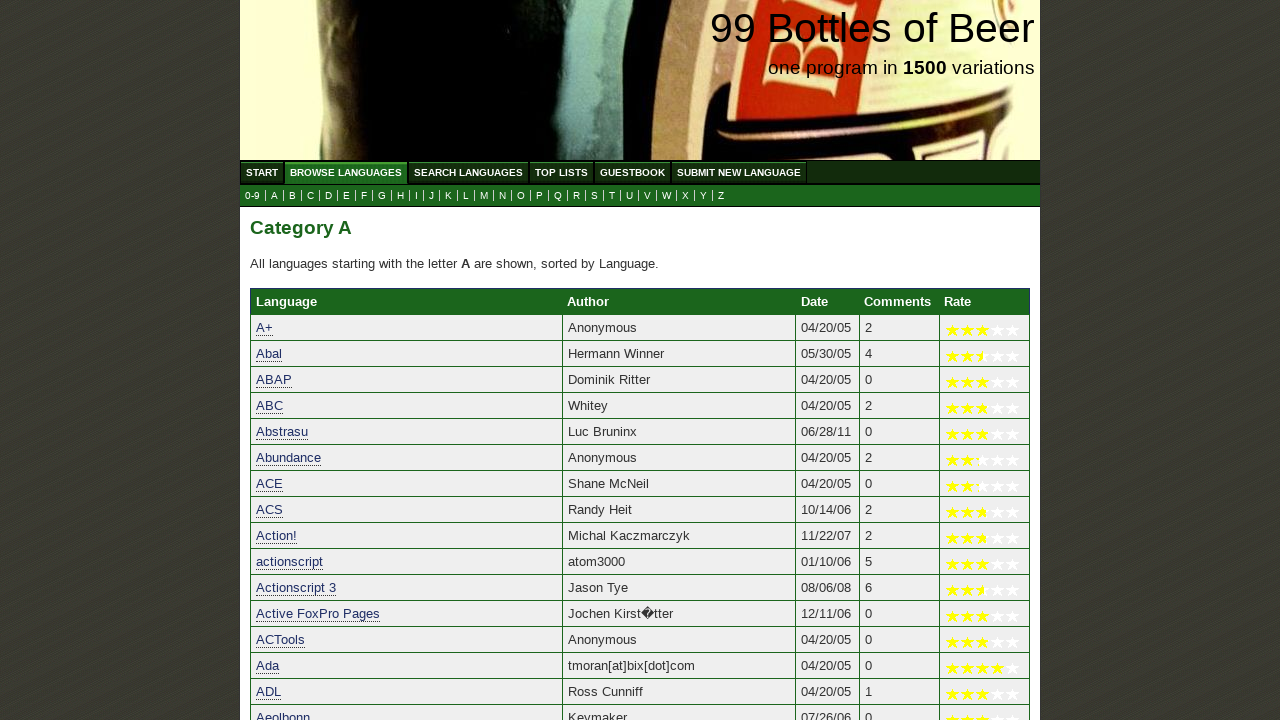

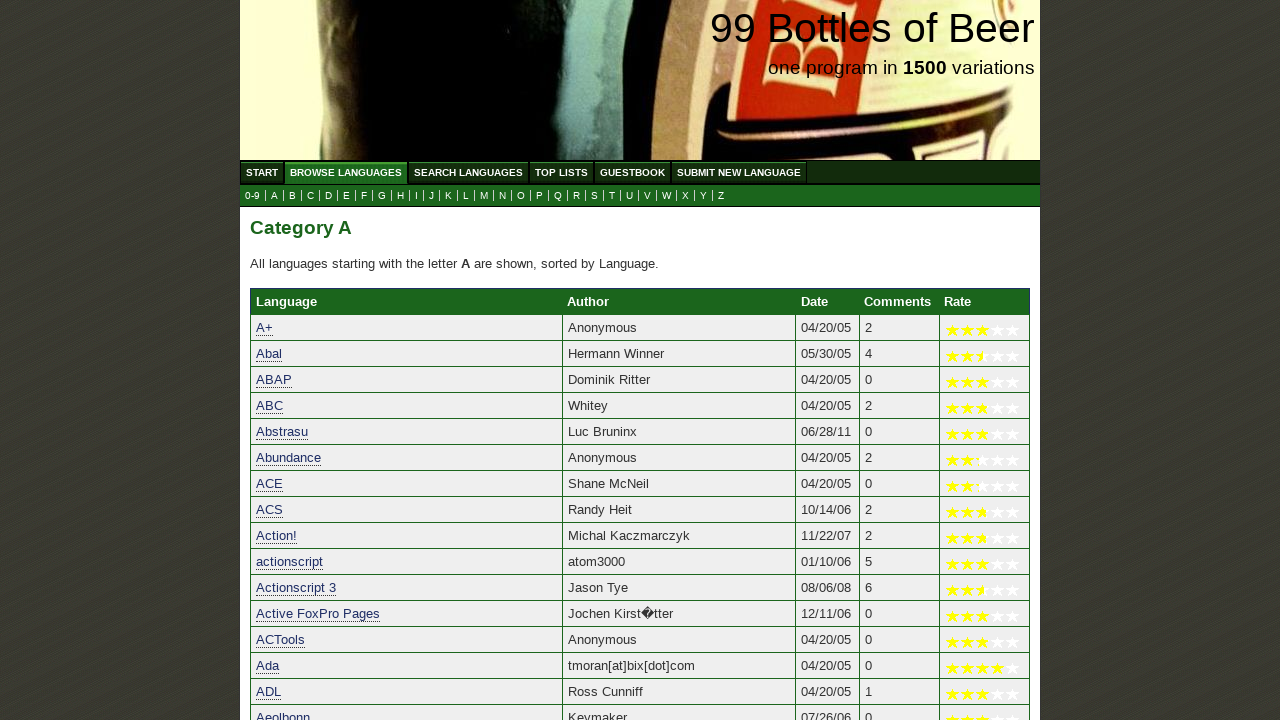